Tests that signup form rejects a username with less than 3 characters by filling the form with an invalid short username and submitting.

Starting URL: https://selenium-blog.herokuapp.com

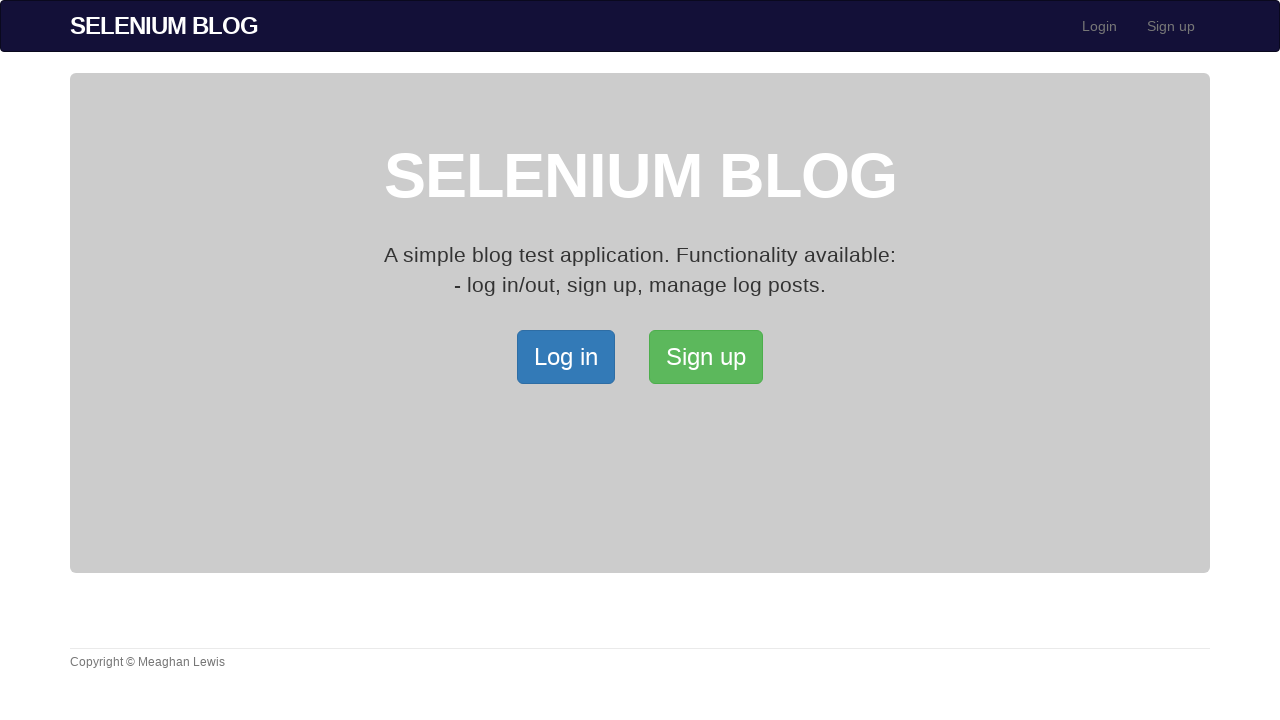

Navigated to signup page at https://selenium-blog.herokuapp.com
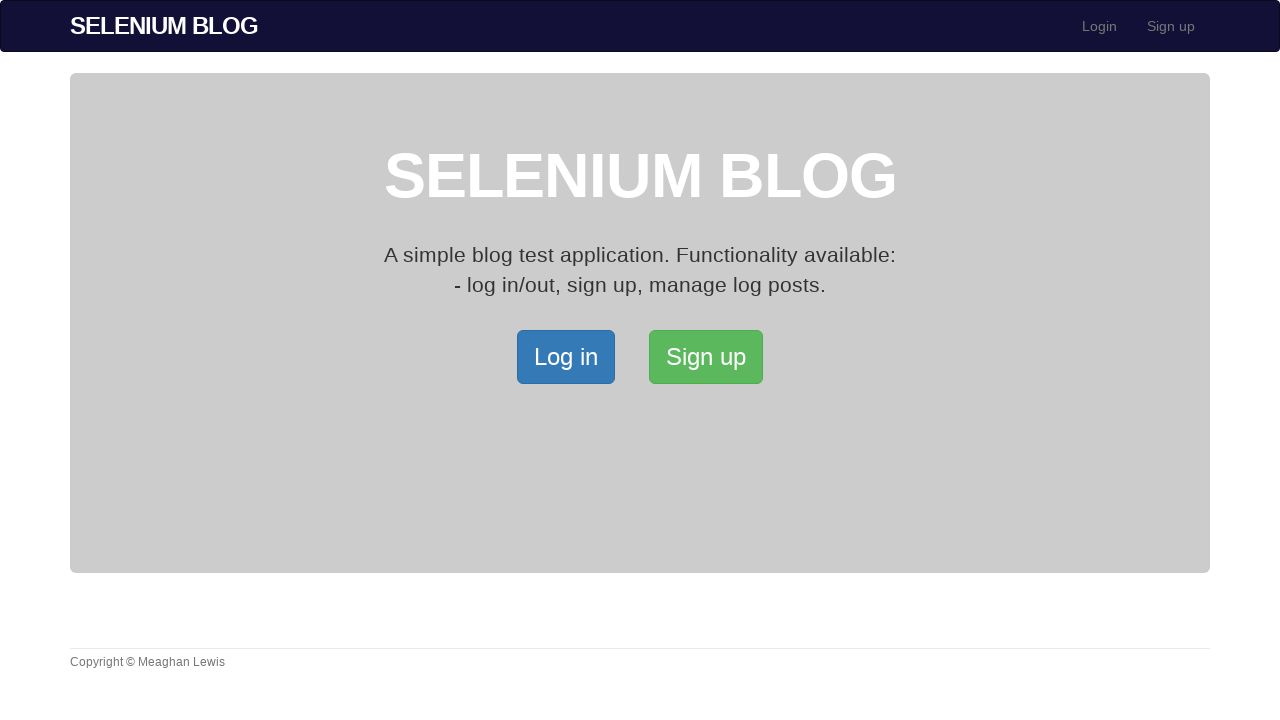

Clicked signup button to open signup form at (706, 357) on xpath=/html/body/div[2]/div/a[2]
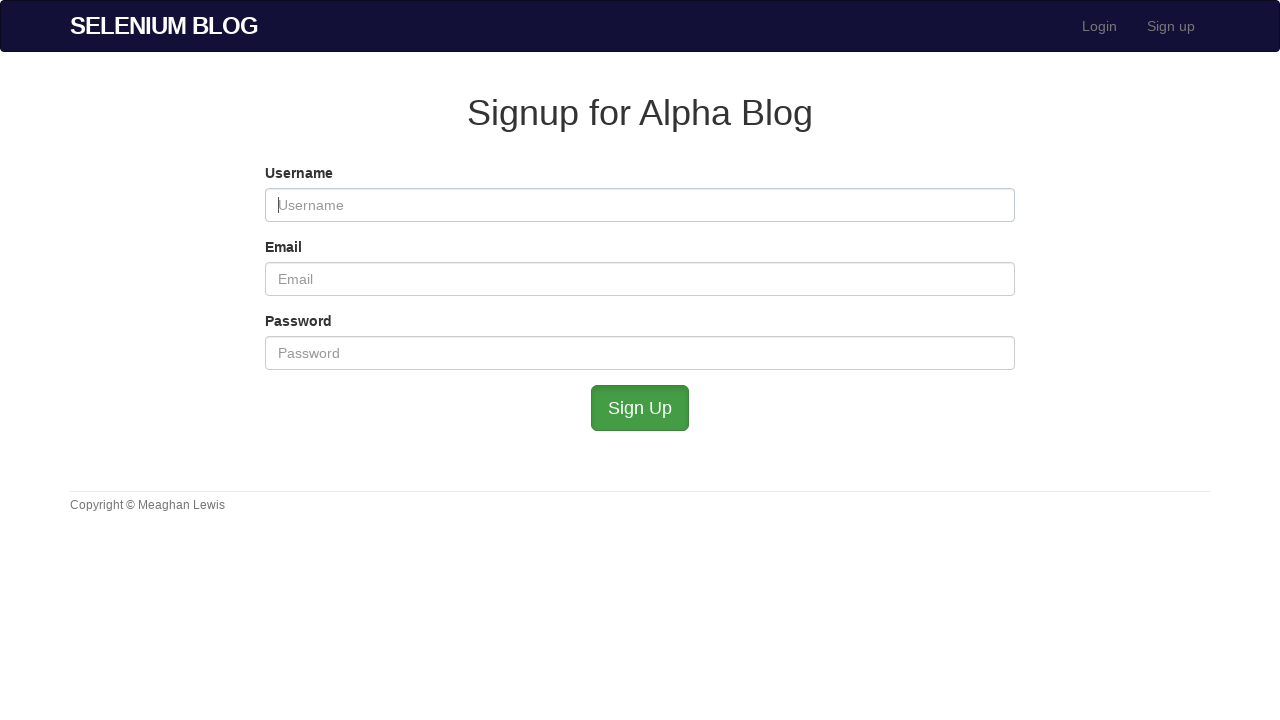

Filled username field with invalid short username 'Ma' (less than 3 characters) on #user_username
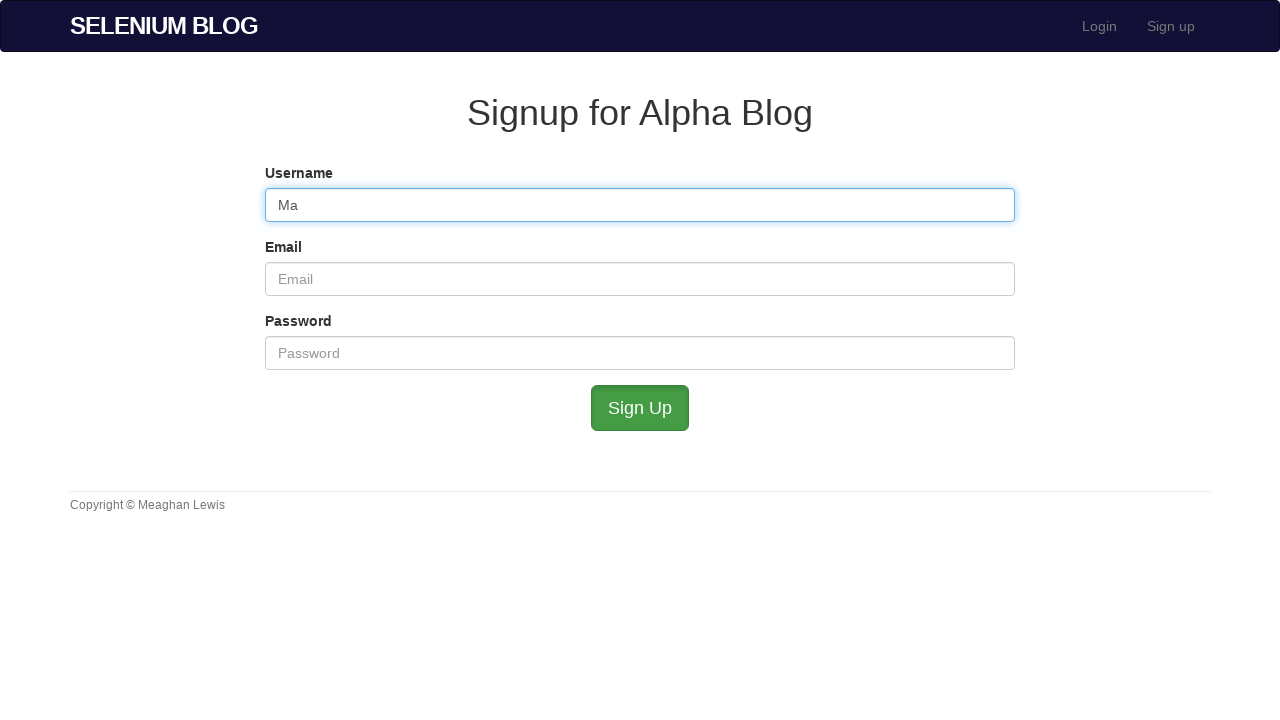

Filled email field with 'testuser7742@gmail.com' on #user_email
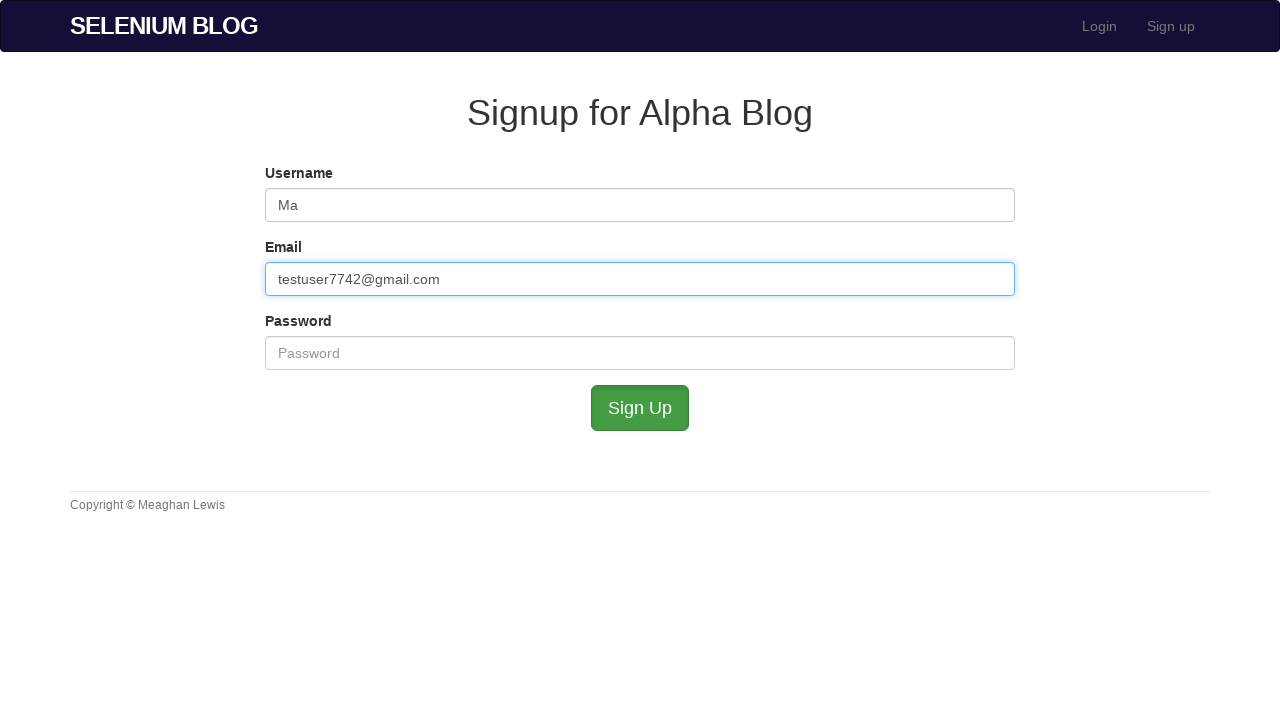

Filled password field with 'password' on #user_password
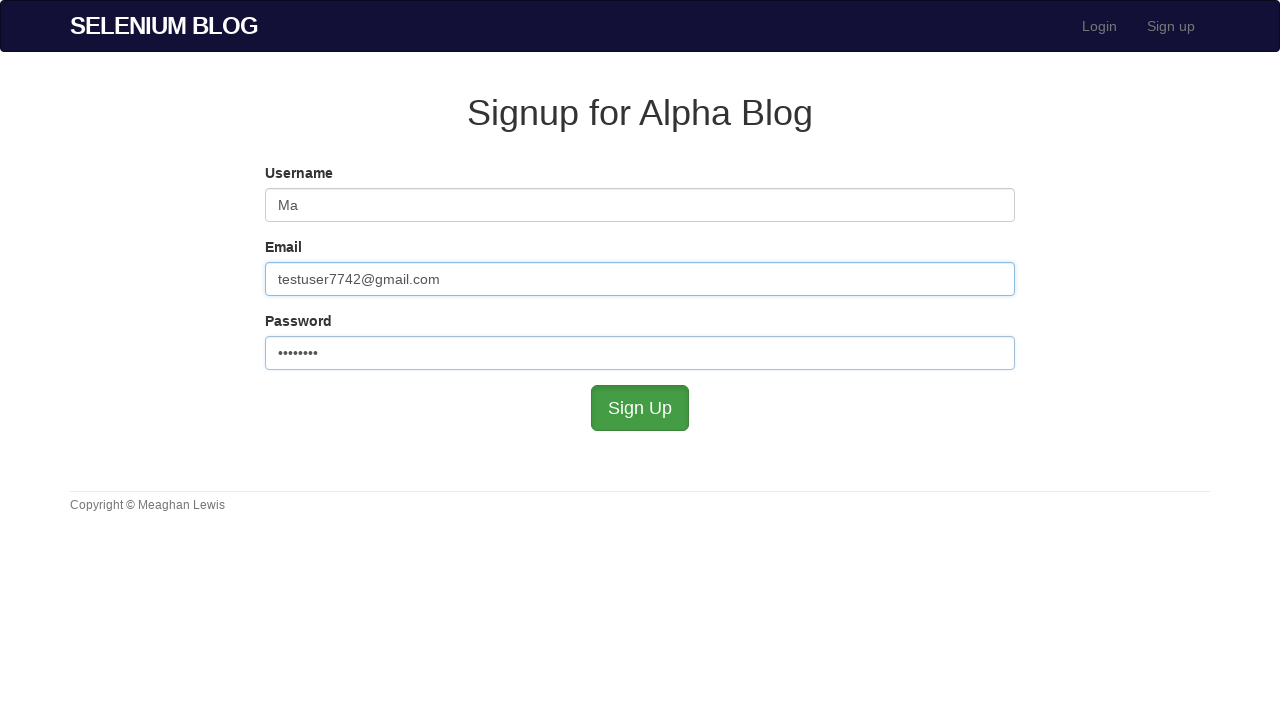

Clicked submit button to attempt signup with invalid username at (640, 408) on #submit
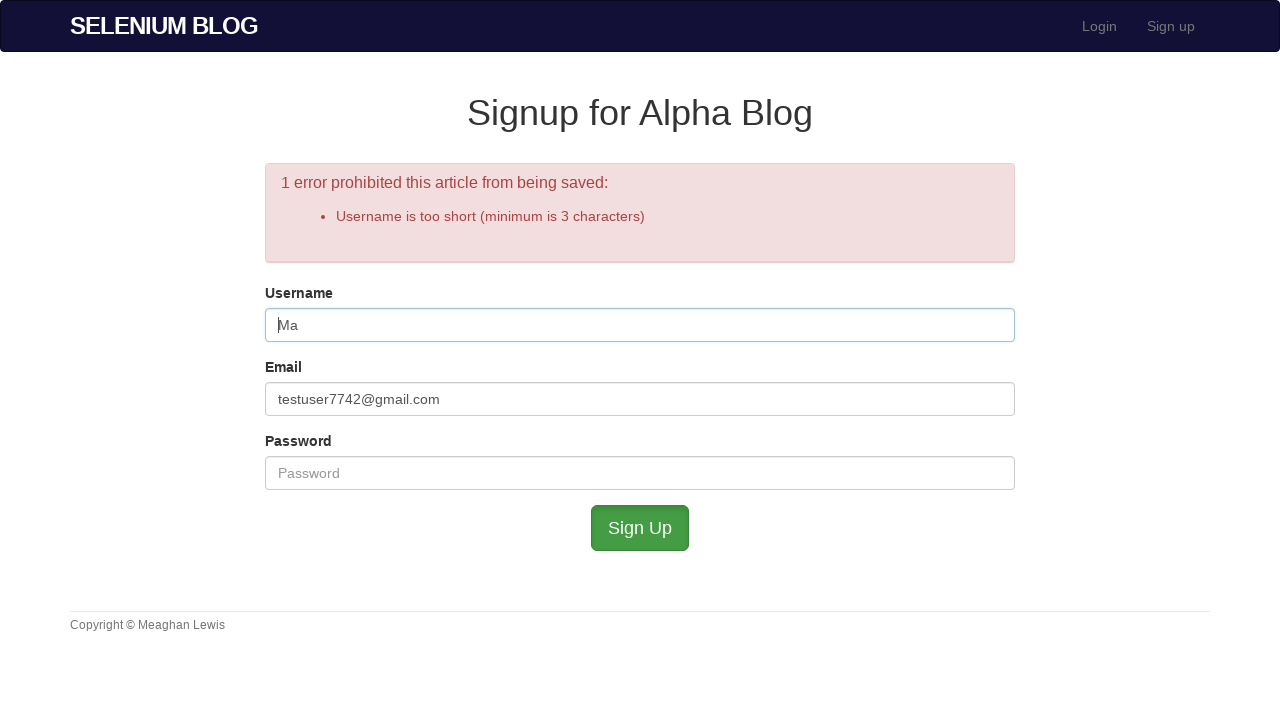

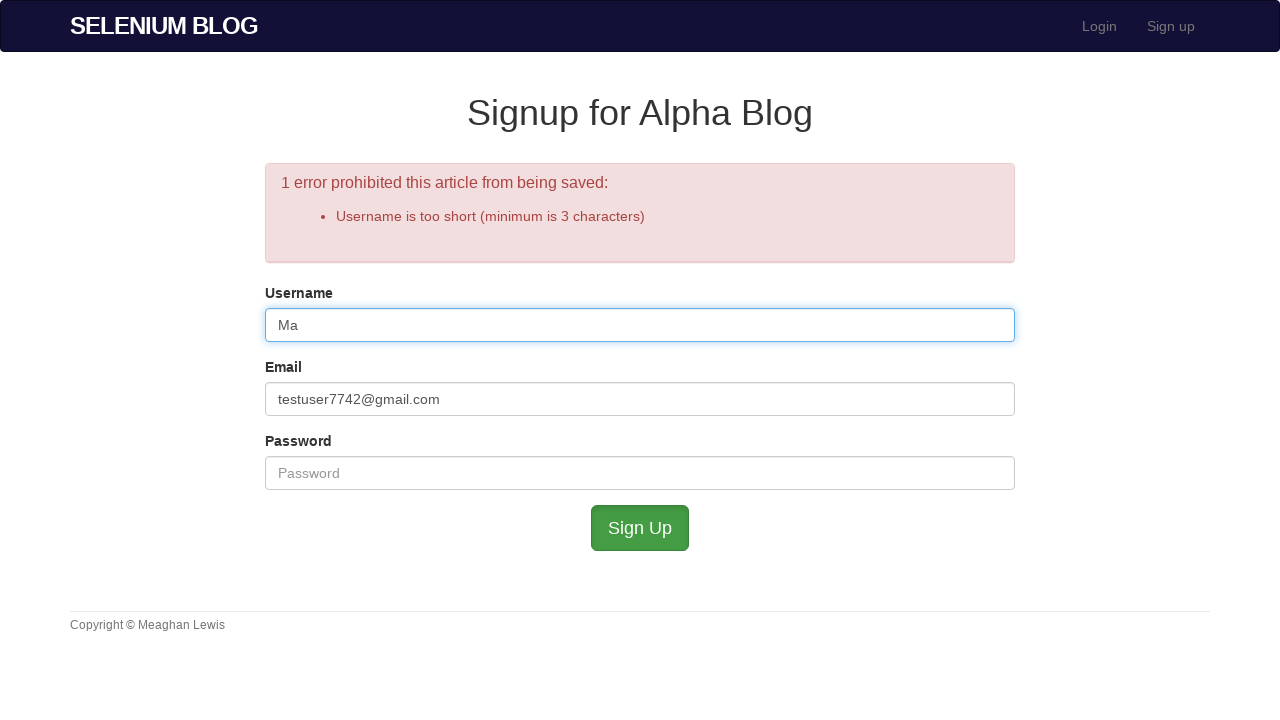